Tests an explicit wait scenario where the script waits for a price to change to $100, then clicks a button, calculates a mathematical value based on page content, fills it into an input field, and submits to verify the answer via an alert.

Starting URL: http://suninjuly.github.io/explicit_wait2.html

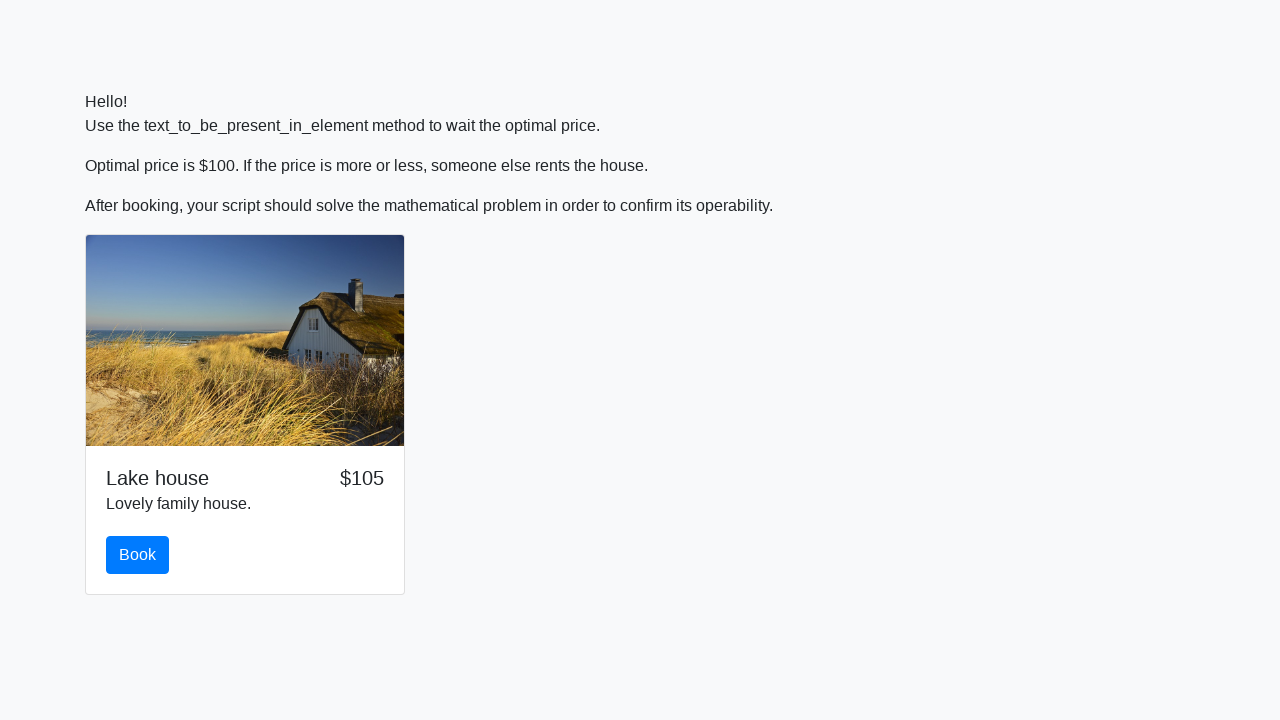

Waited for price element to change to $100
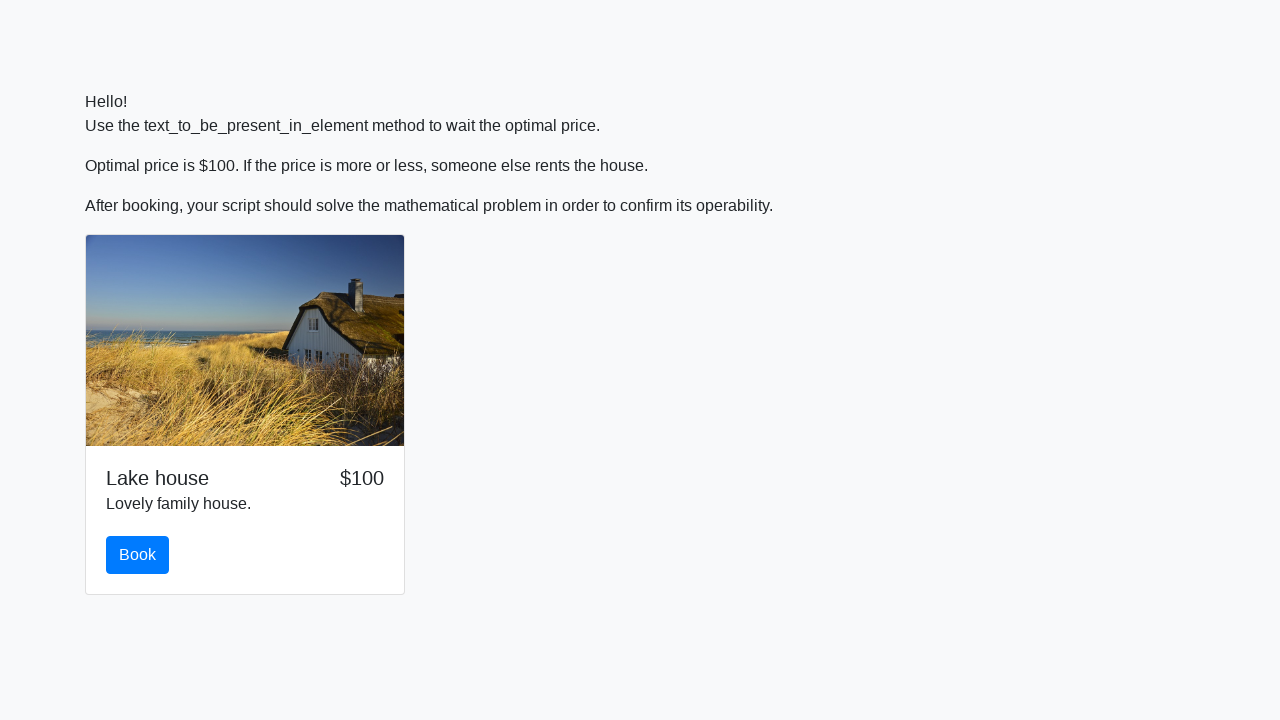

Clicked the button to proceed at (138, 555) on button
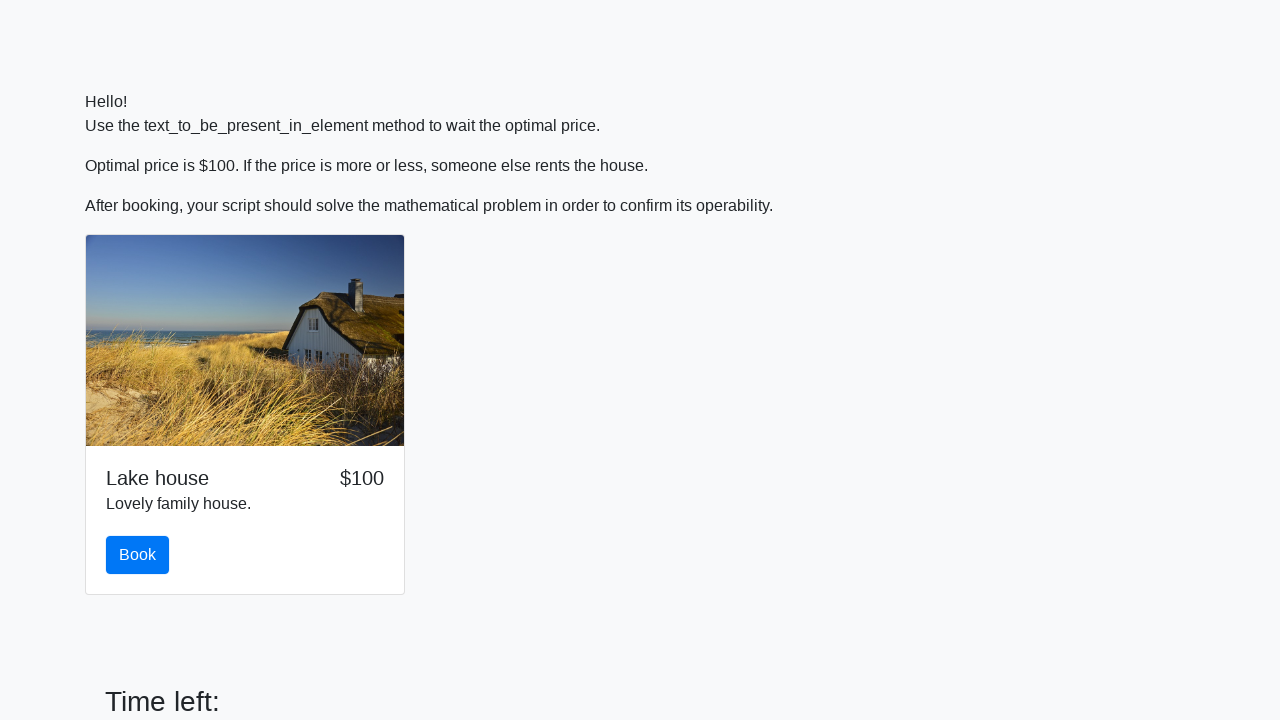

Retrieved input value from page: 502
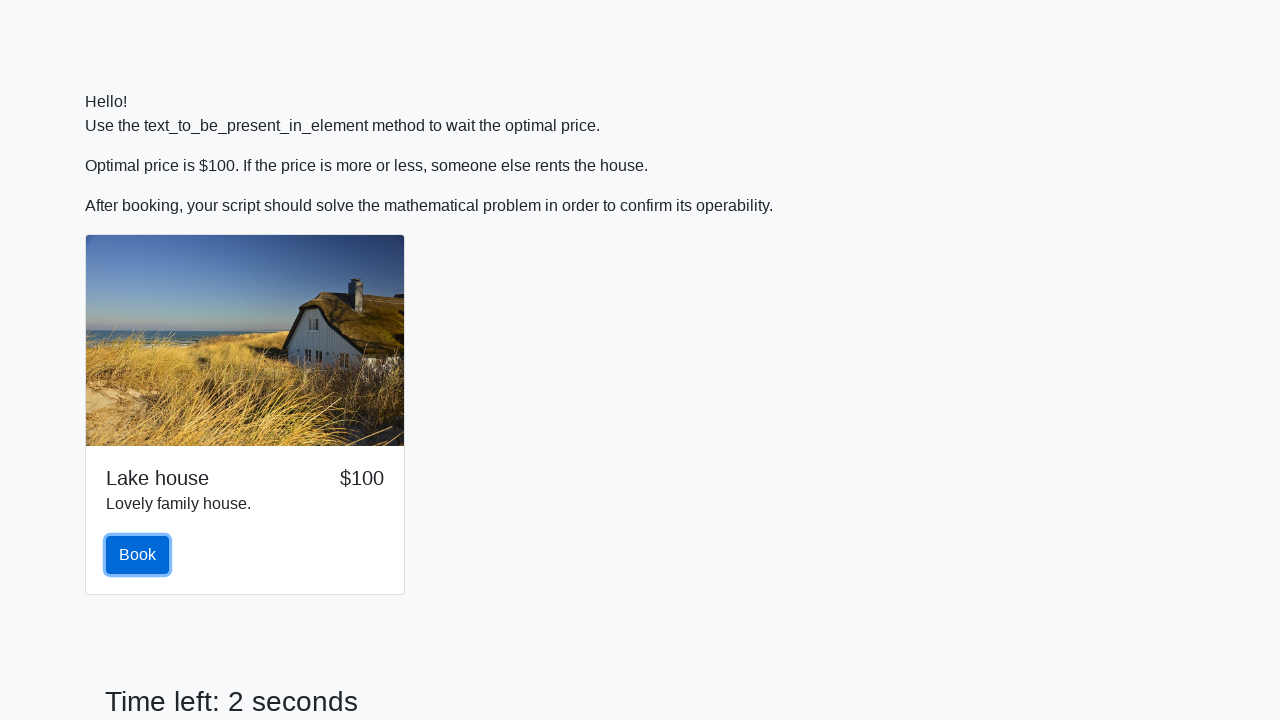

Calculated mathematical value: 1.989002664279266
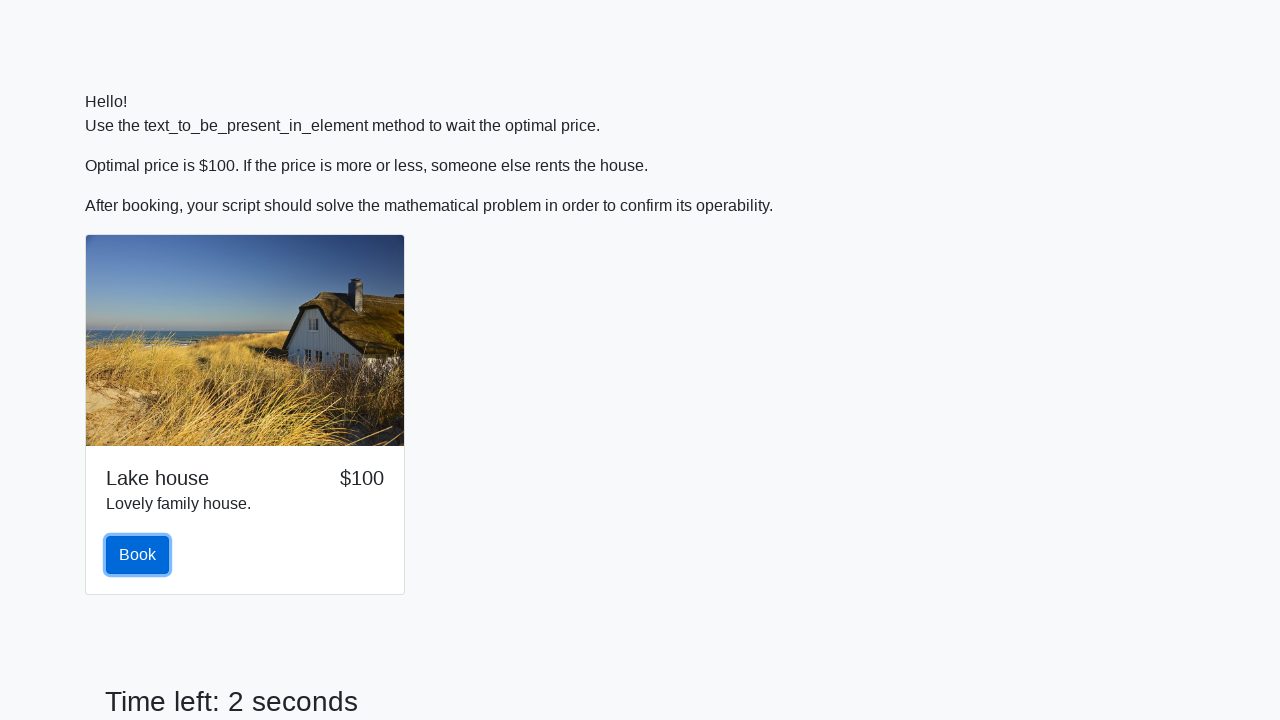

Filled input field with calculated value: 1.989002664279266 on input
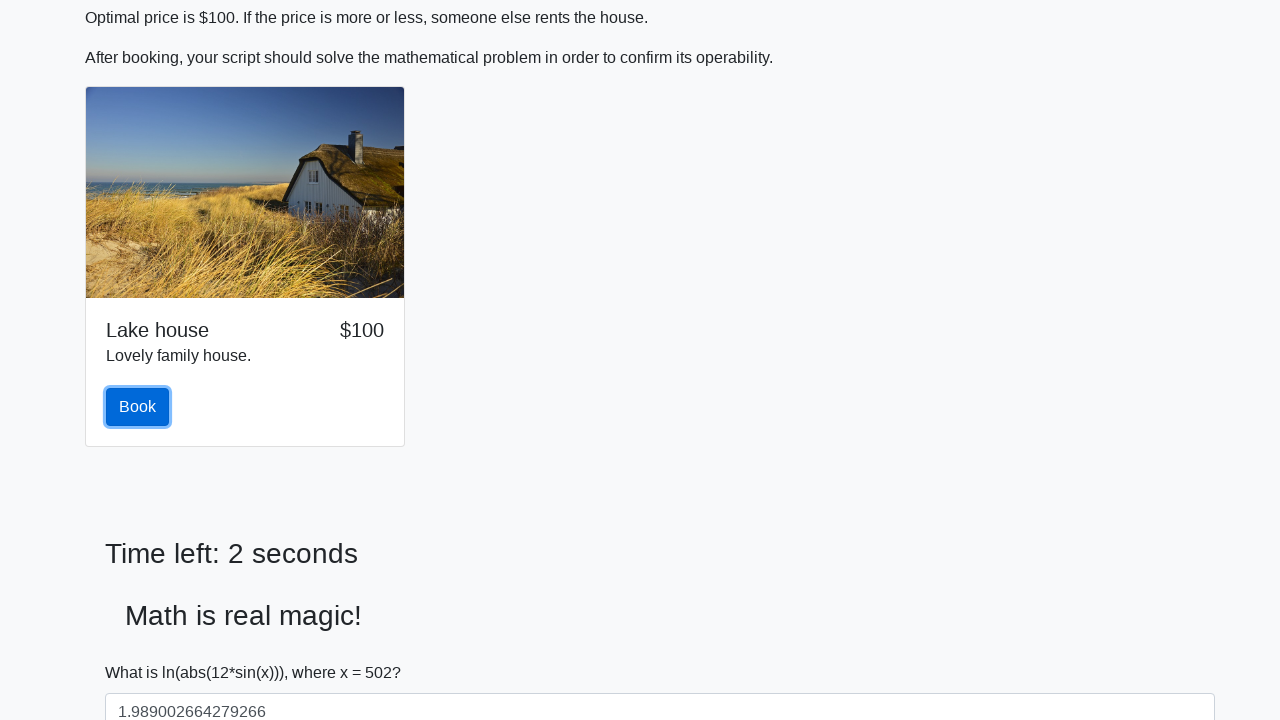

Clicked the solve button to submit at (143, 651) on #solve
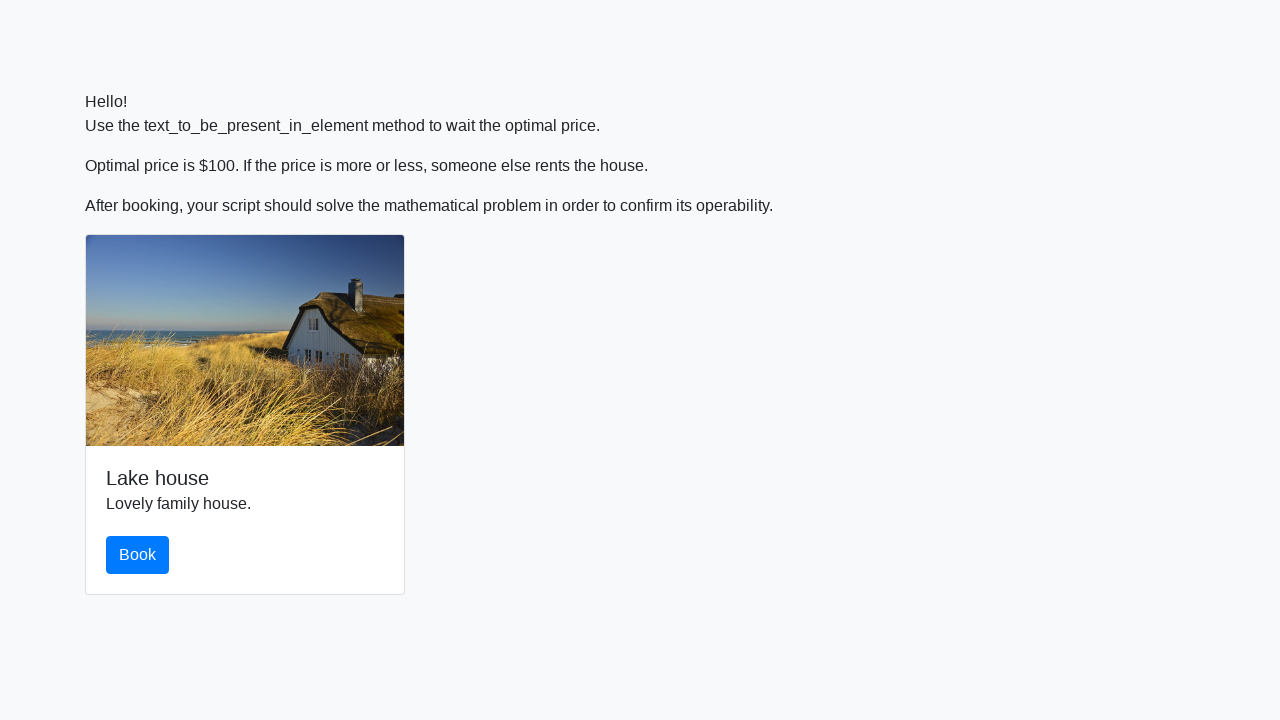

Accepted the alert dialog to verify answer
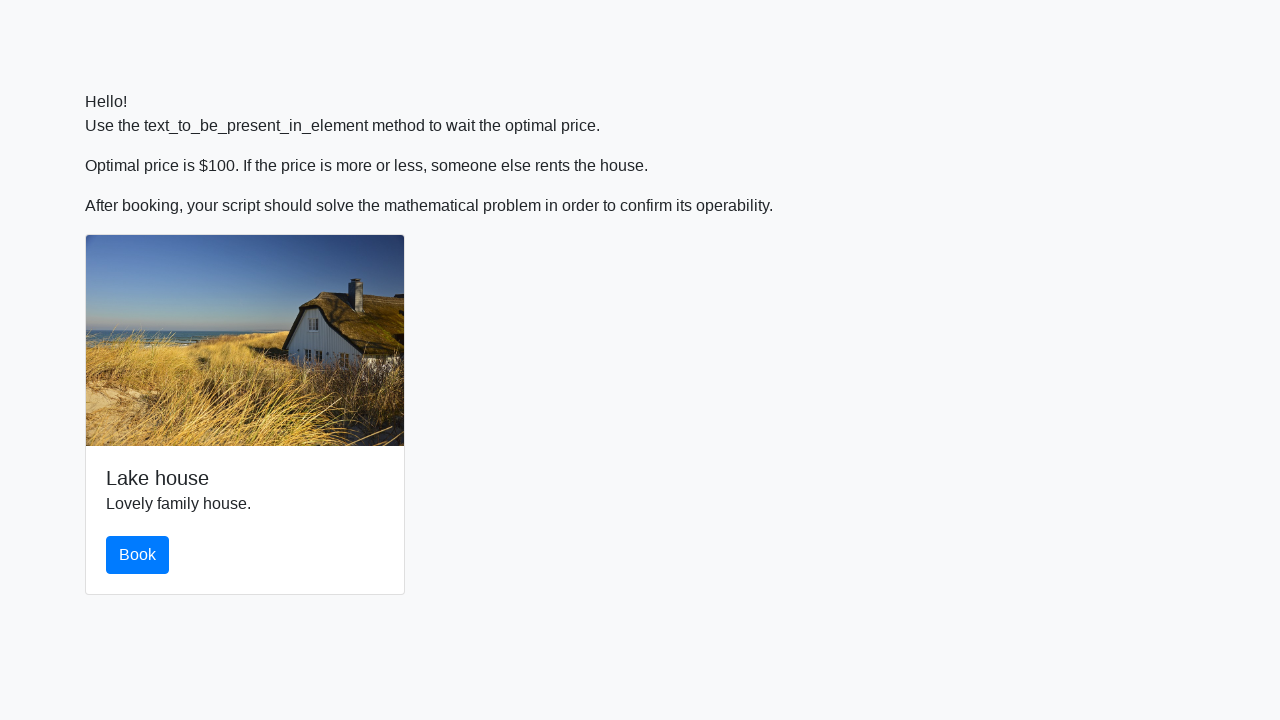

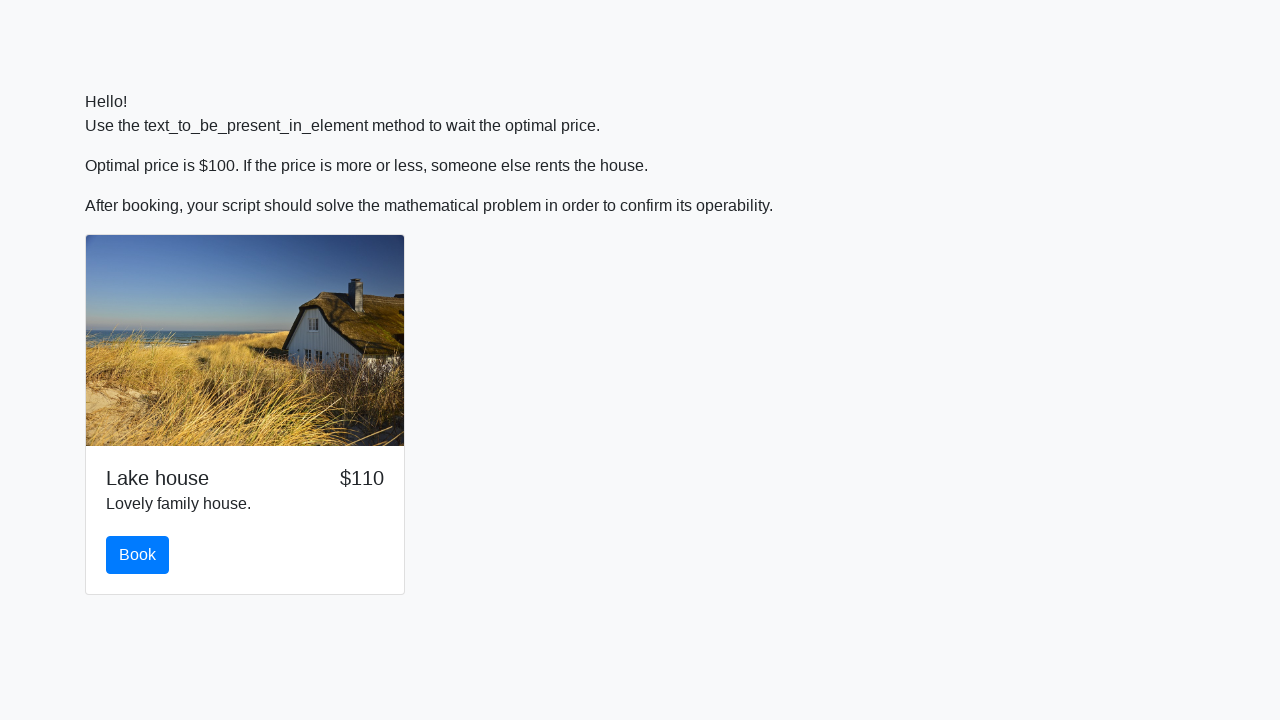